Tests the mouse over functionality on UI Testing Playground by clicking the "Click me" link and verifying the click count increments

Starting URL: http://uitestingplayground.com/mouseover

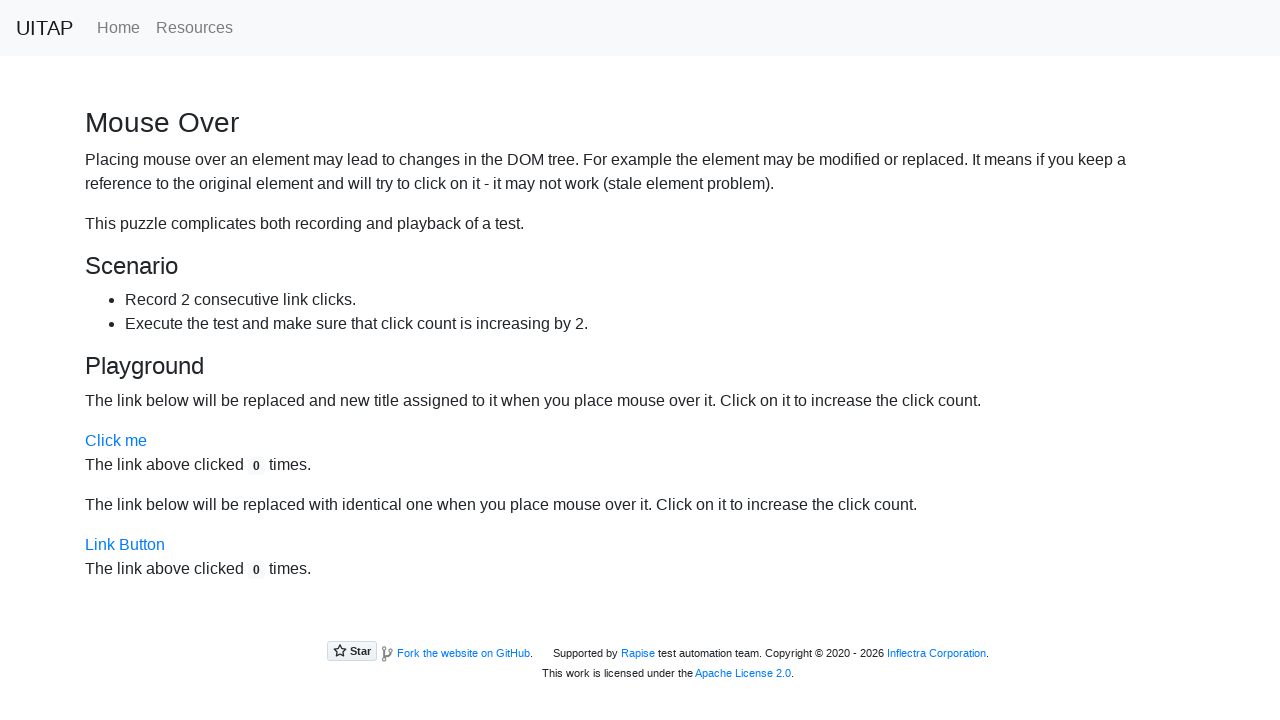

Clicked the 'Click me' link at (116, 441) on internal:text="Click me"i
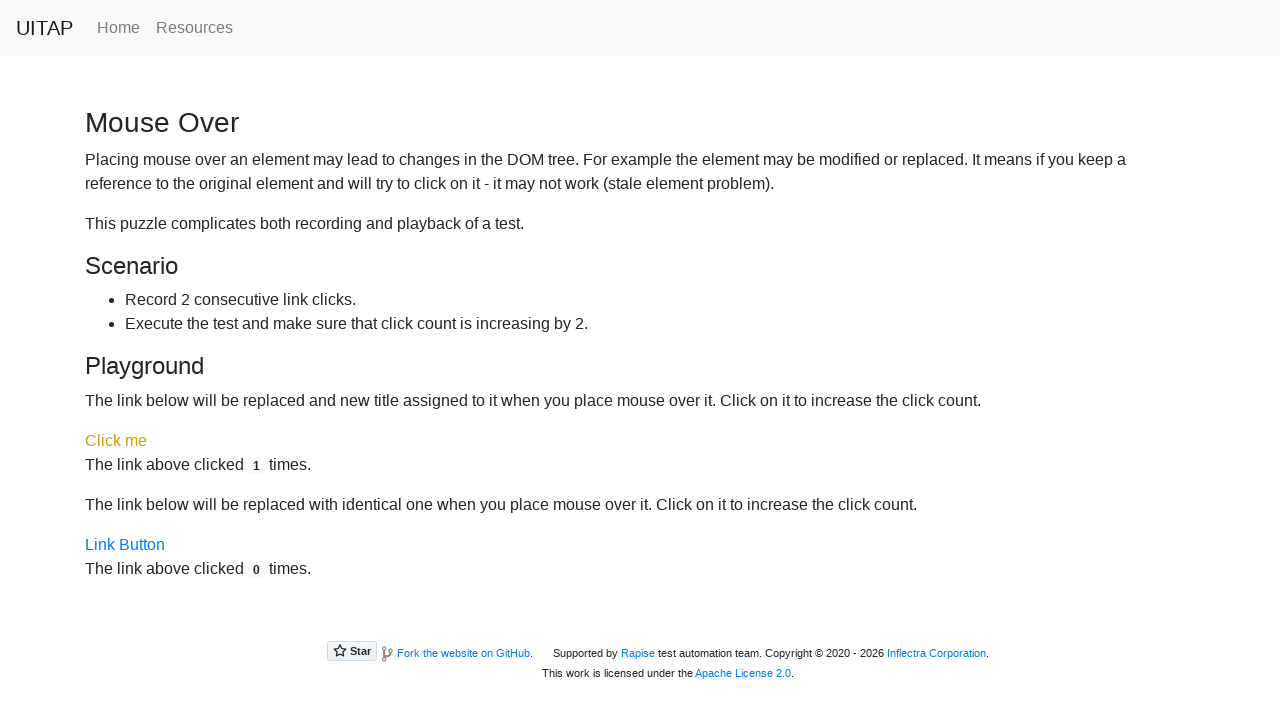

Click count element loaded
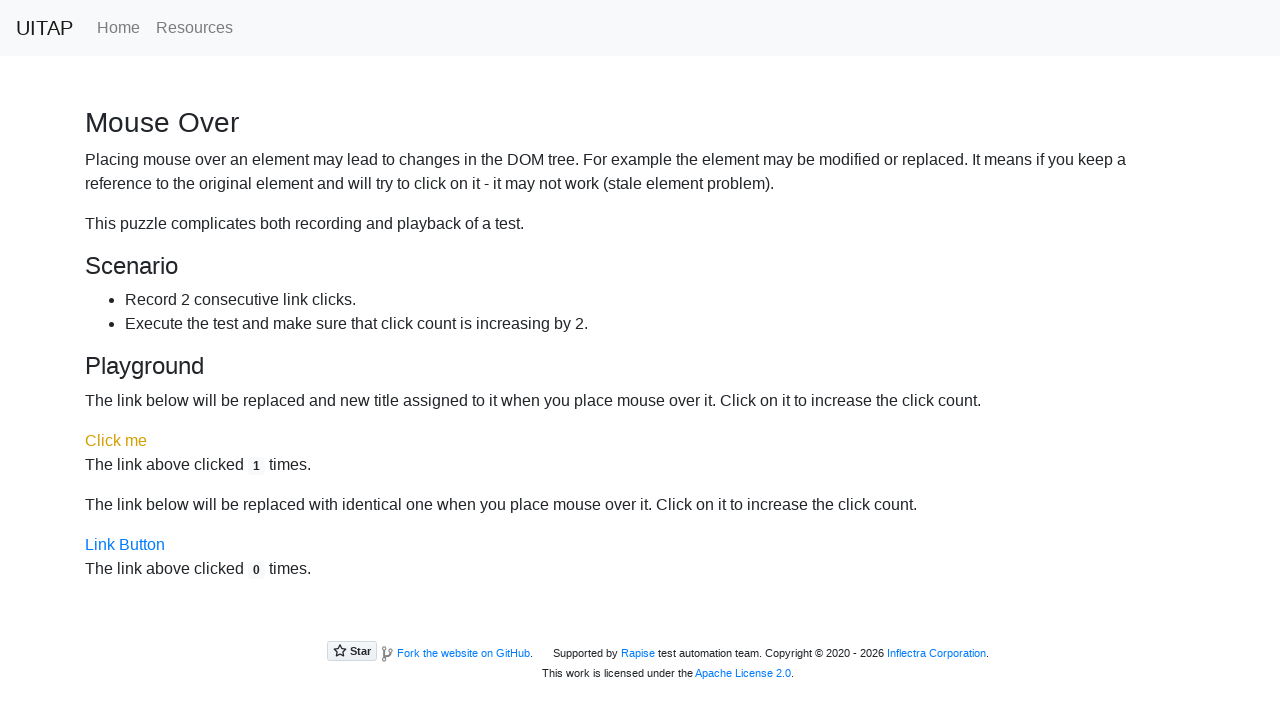

Clicked the 'Click me' link a second time at (116, 441) on internal:text="Click me"i
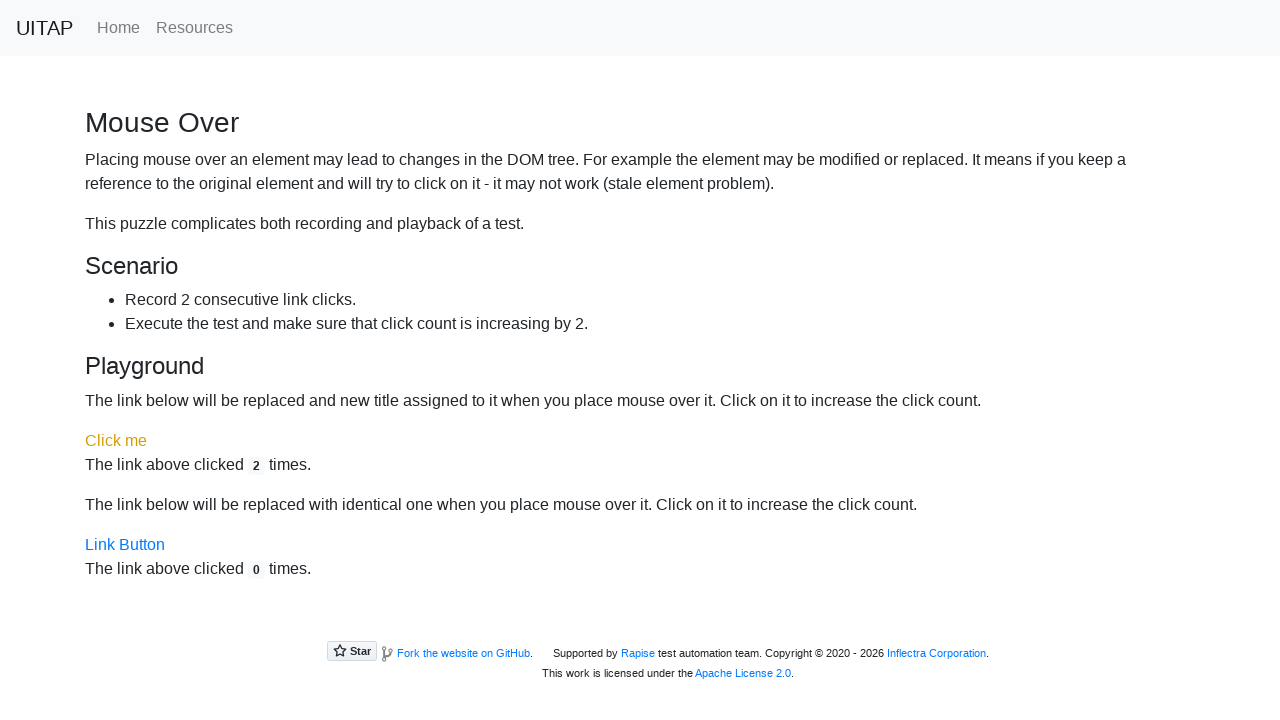

Verified click count element is present and retrieved its text content
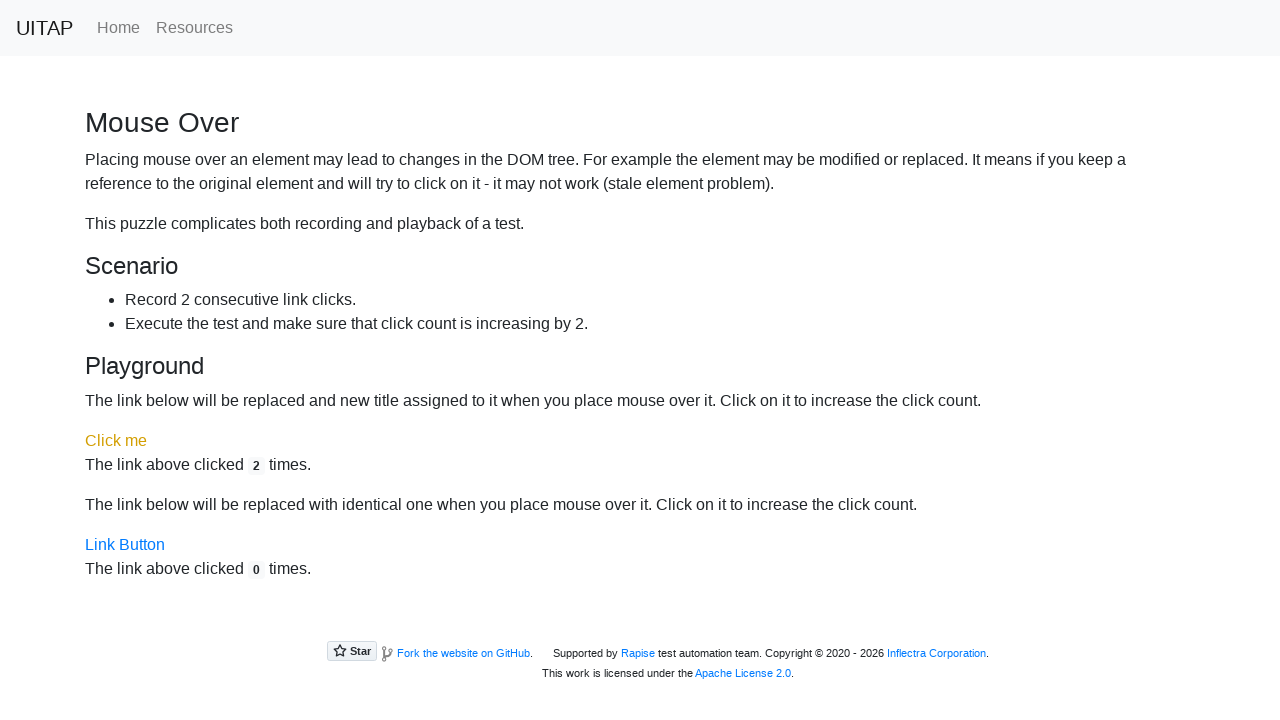

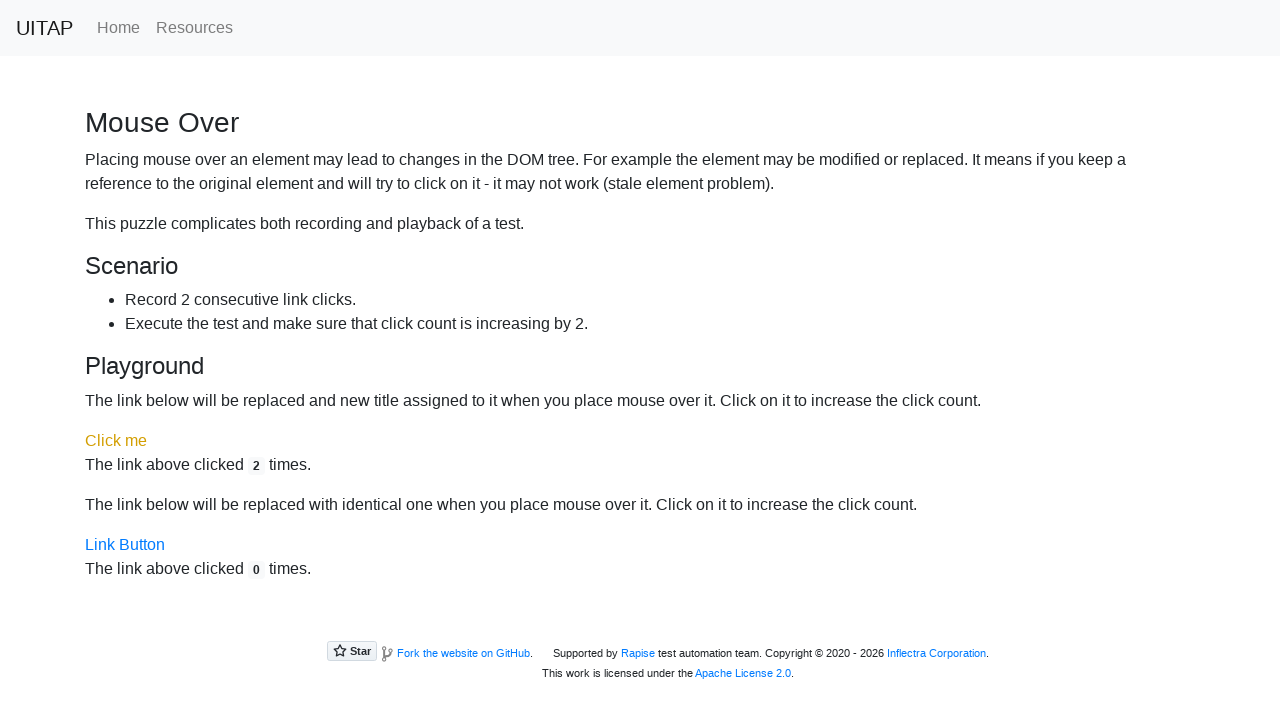